Tests different types of button interactions including double-click, right-click, and regular click on a demo page

Starting URL: https://demoqa.com/buttons

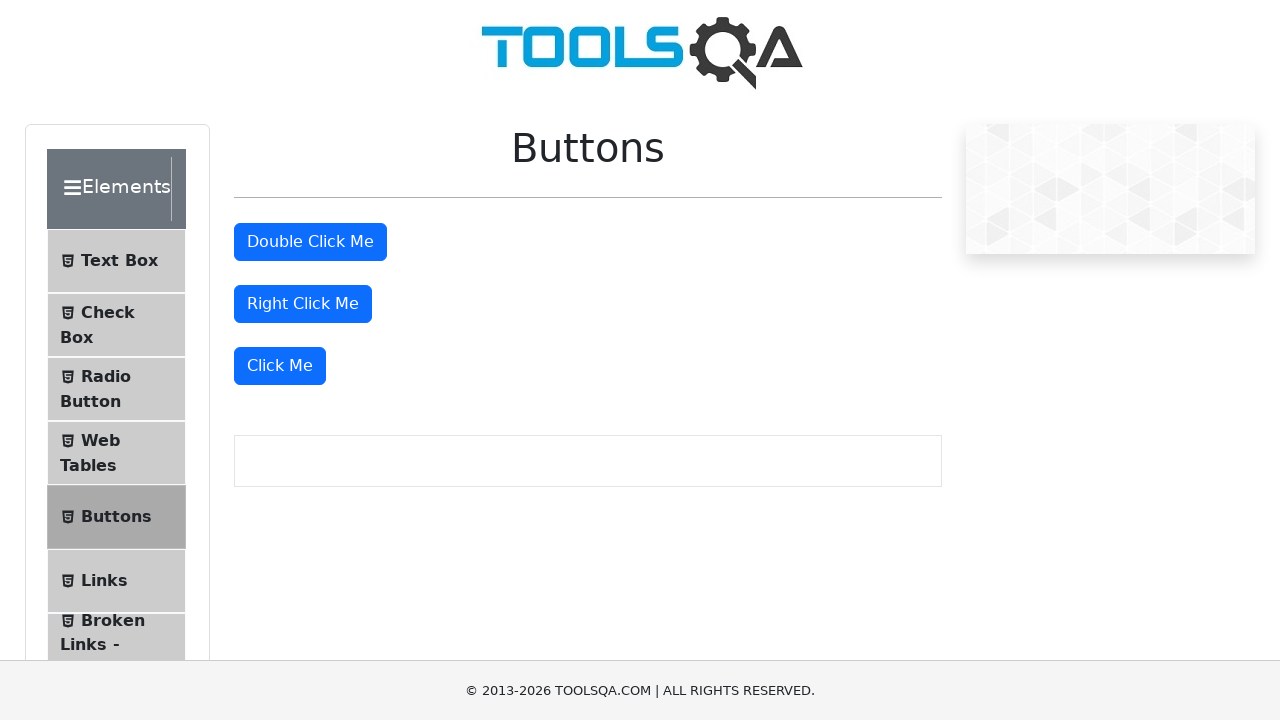

Double-clicked the double-click button at (310, 242) on #doubleClickBtn
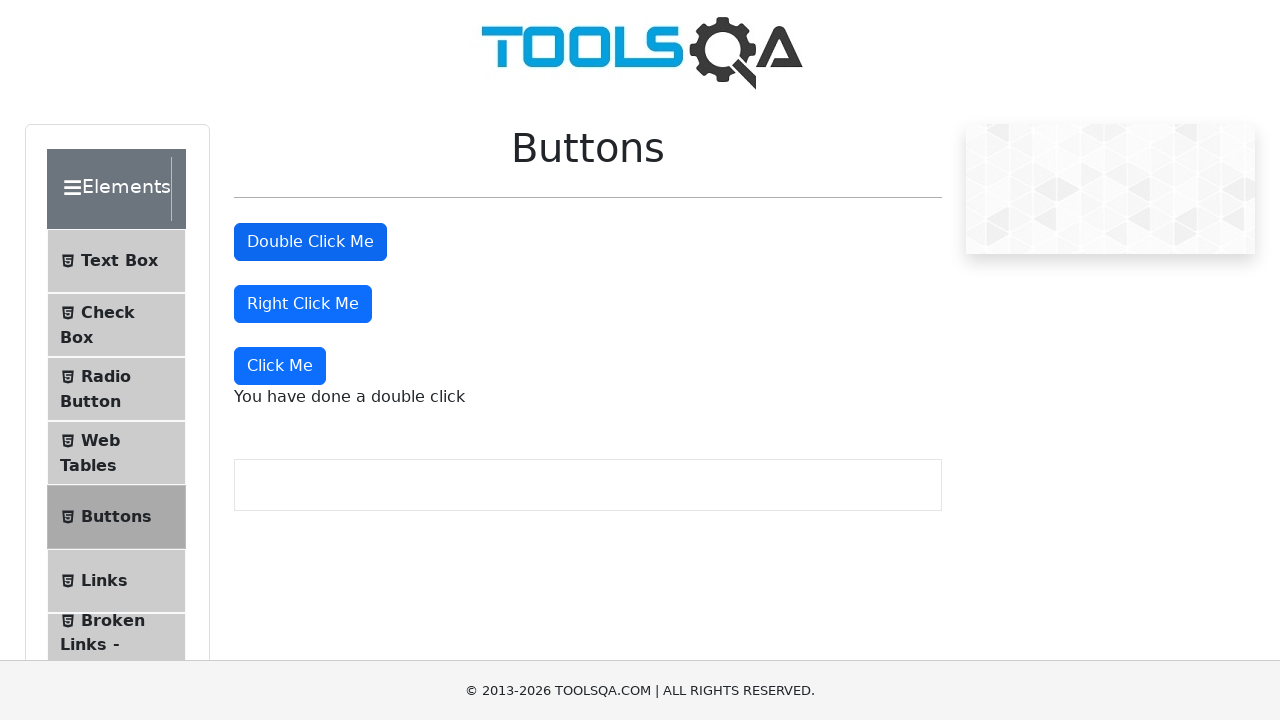

Double-click message appeared on page
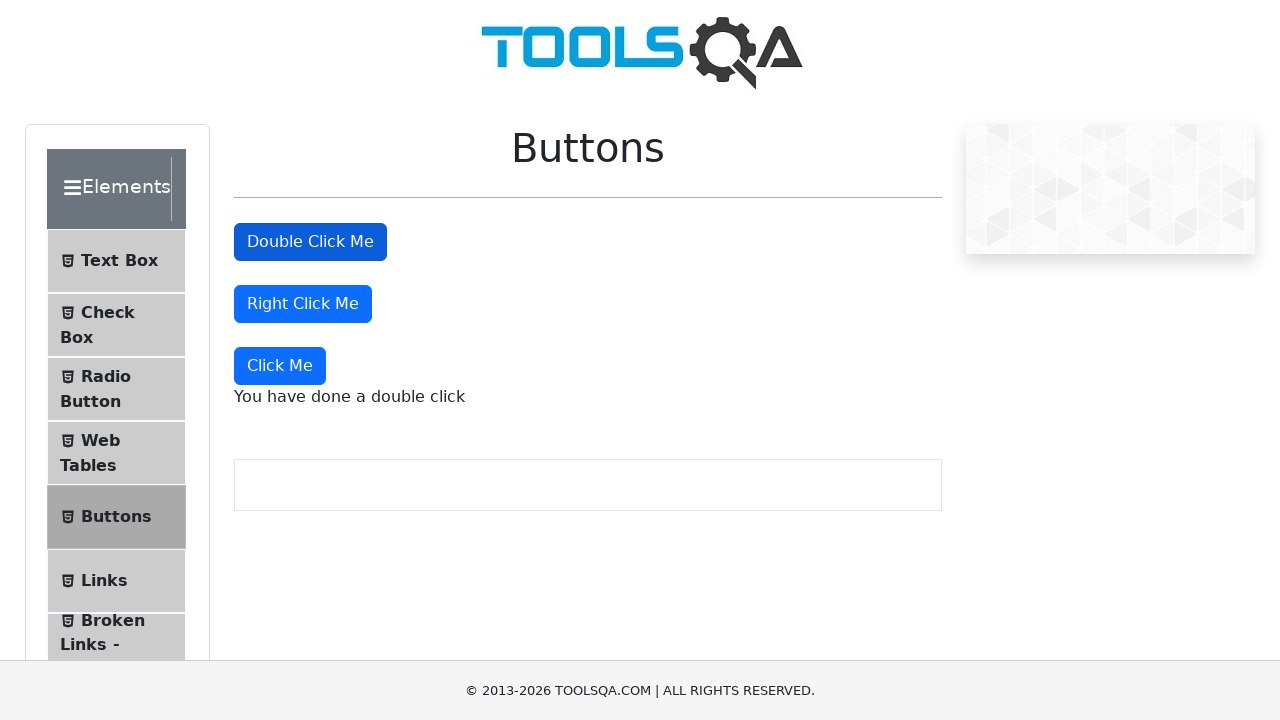

Right-clicked the right-click button at (303, 304) on #rightClickBtn
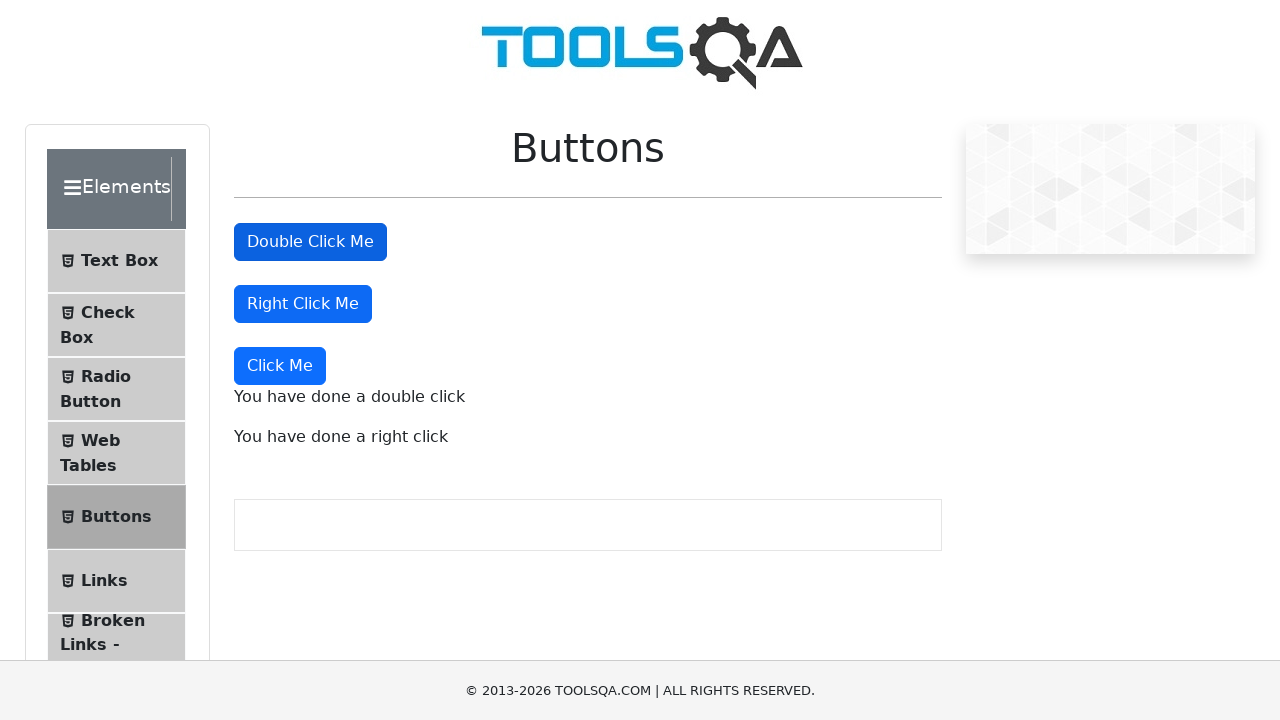

Right-click message appeared on page
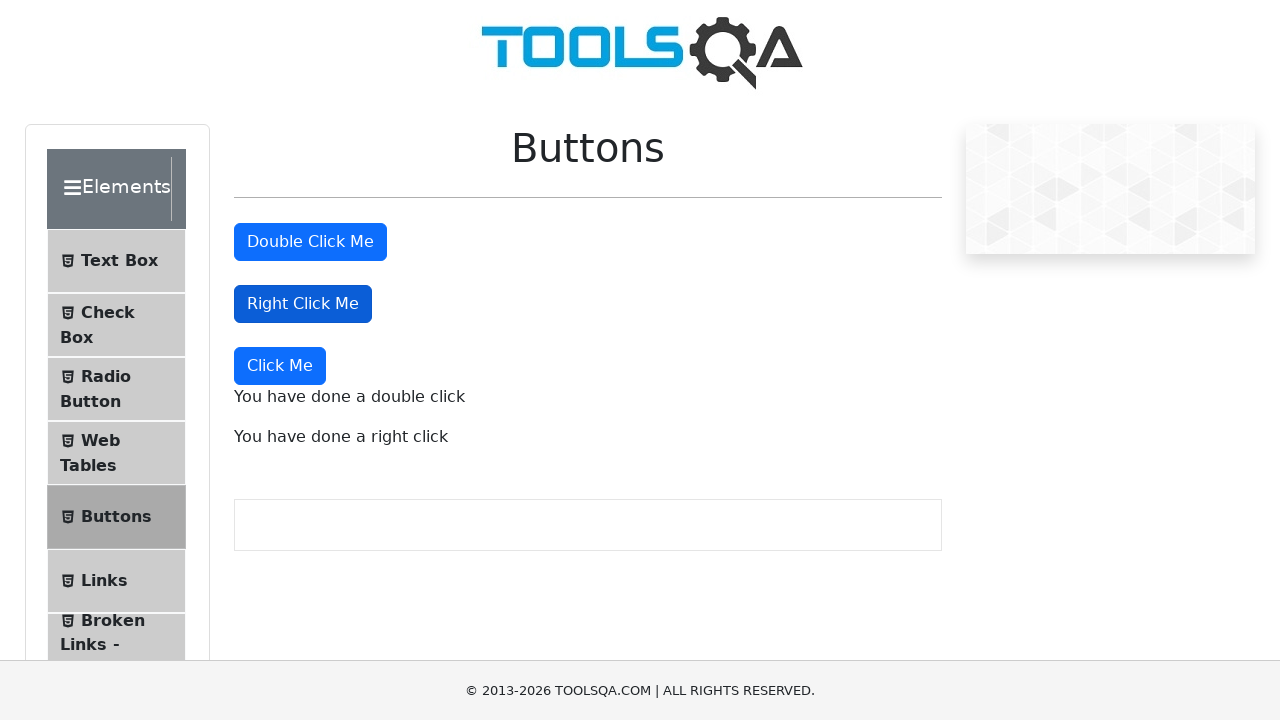

Clicked the 'Click Me' button at (280, 366) on xpath=//div/button[starts-with(text(), 'Click Me')]
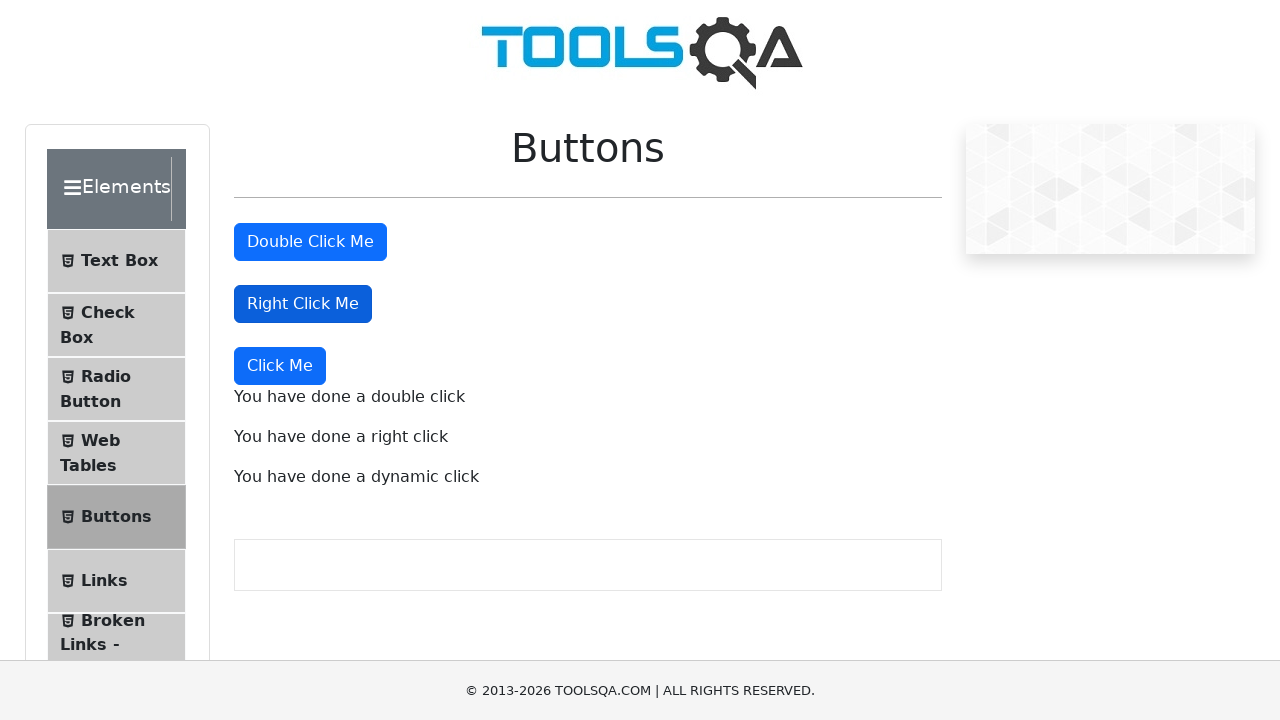

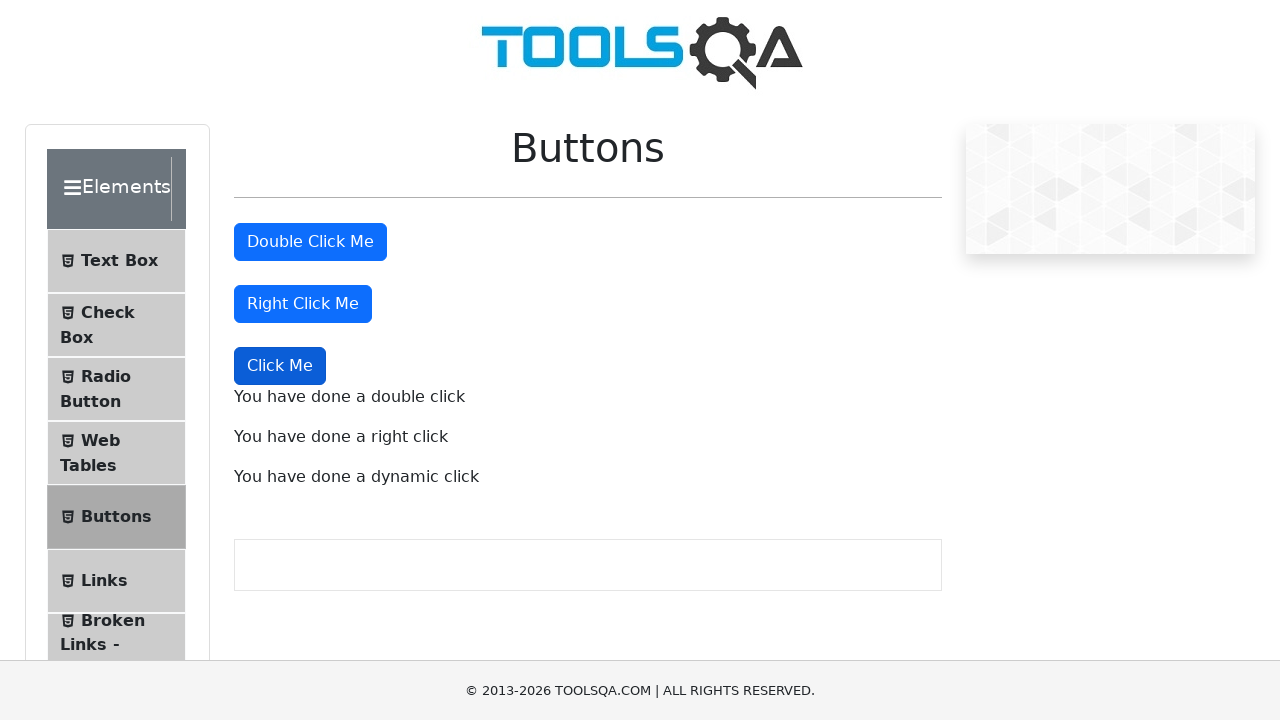